Tests double-click functionality on the Rahul Shetty Academy automation practice page by performing a double-click action on the "Open Window" button.

Starting URL: https://www.rahulshettyacademy.com/AutomationPractice/

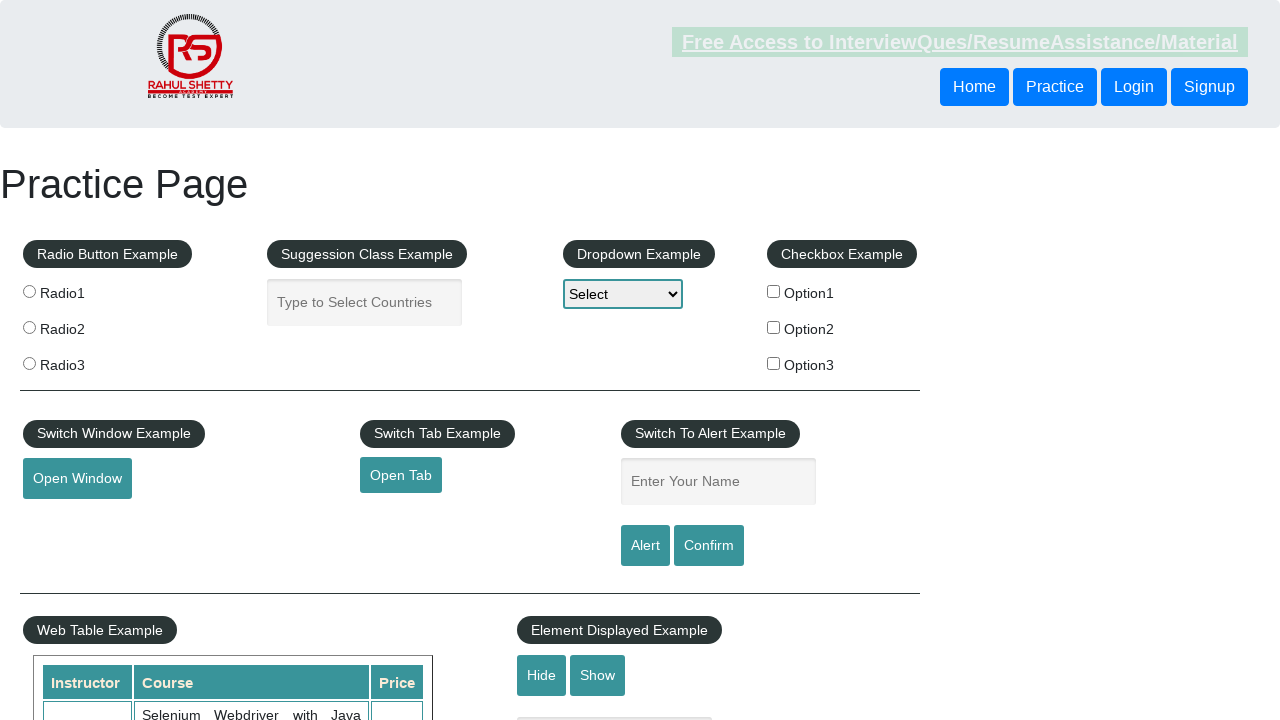

Navigated to Rahul Shetty Academy automation practice page
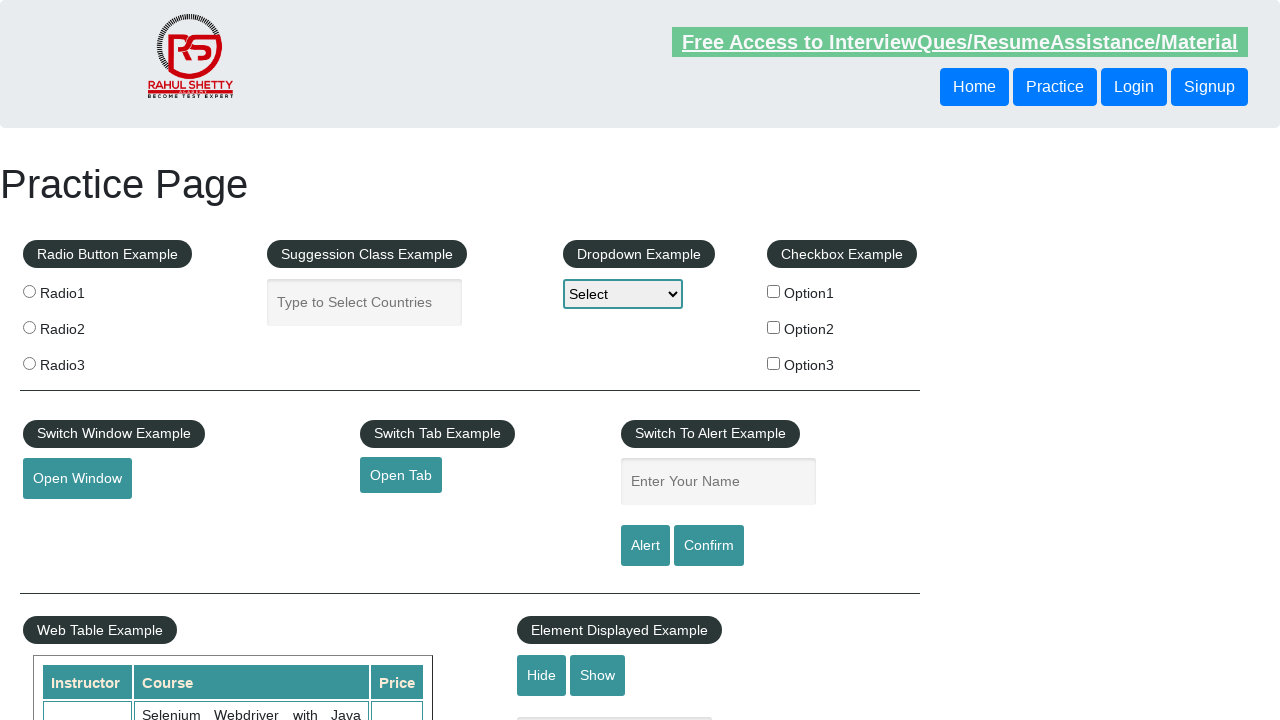

Performed double-click action on the 'Open Window' button at (77, 479) on #openwindow
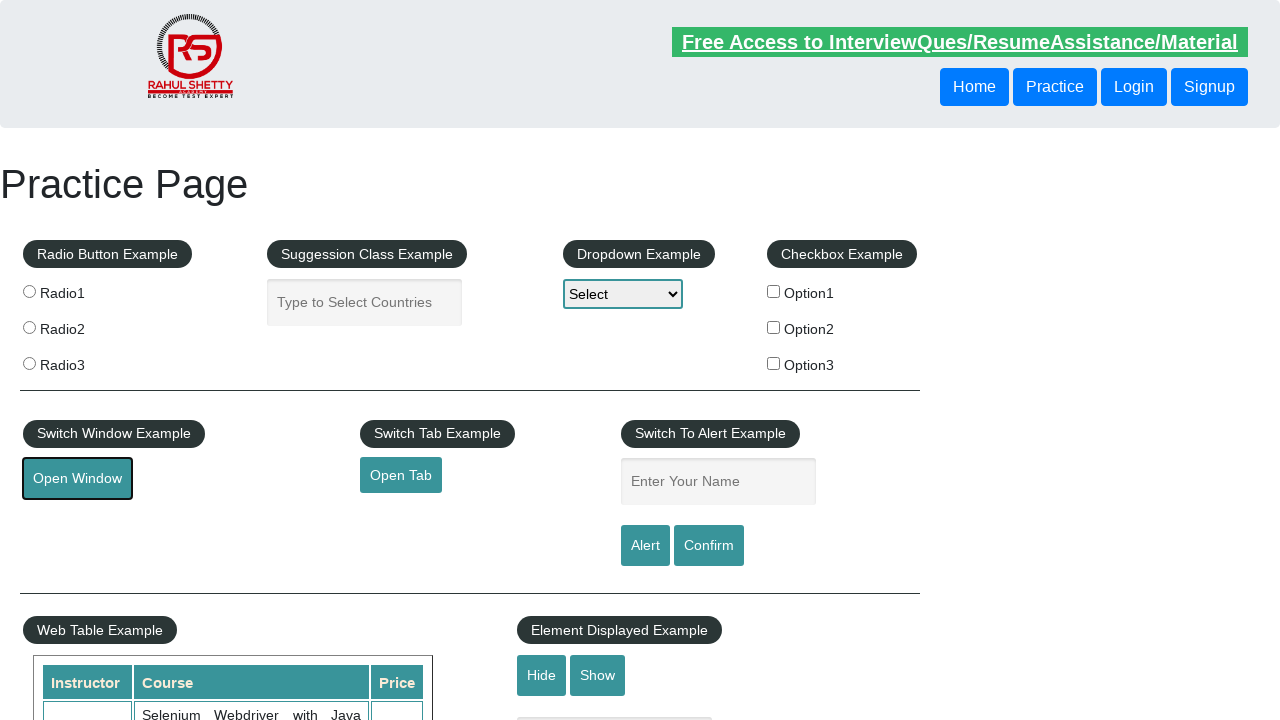

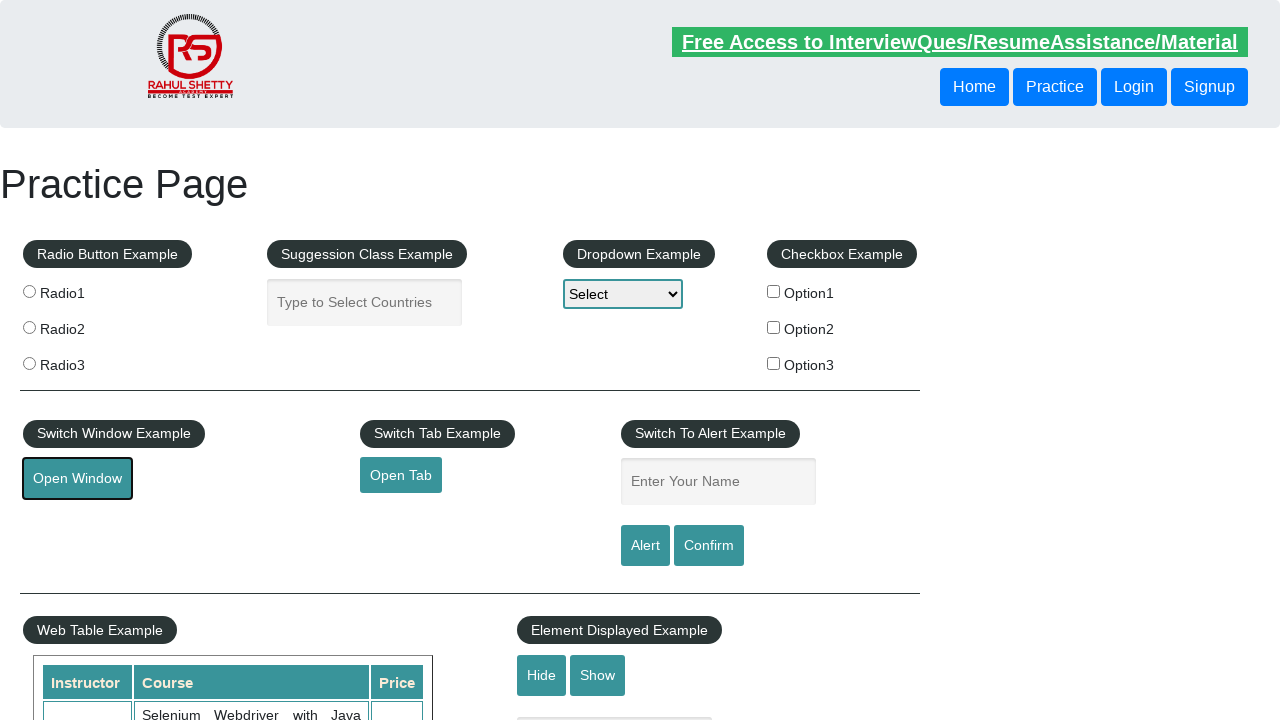